Tests contact form validation by submitting with an invalid email address and verifying the error message appears.

Starting URL: https://awesomeqa.com/ui/index.php?route=information/contact

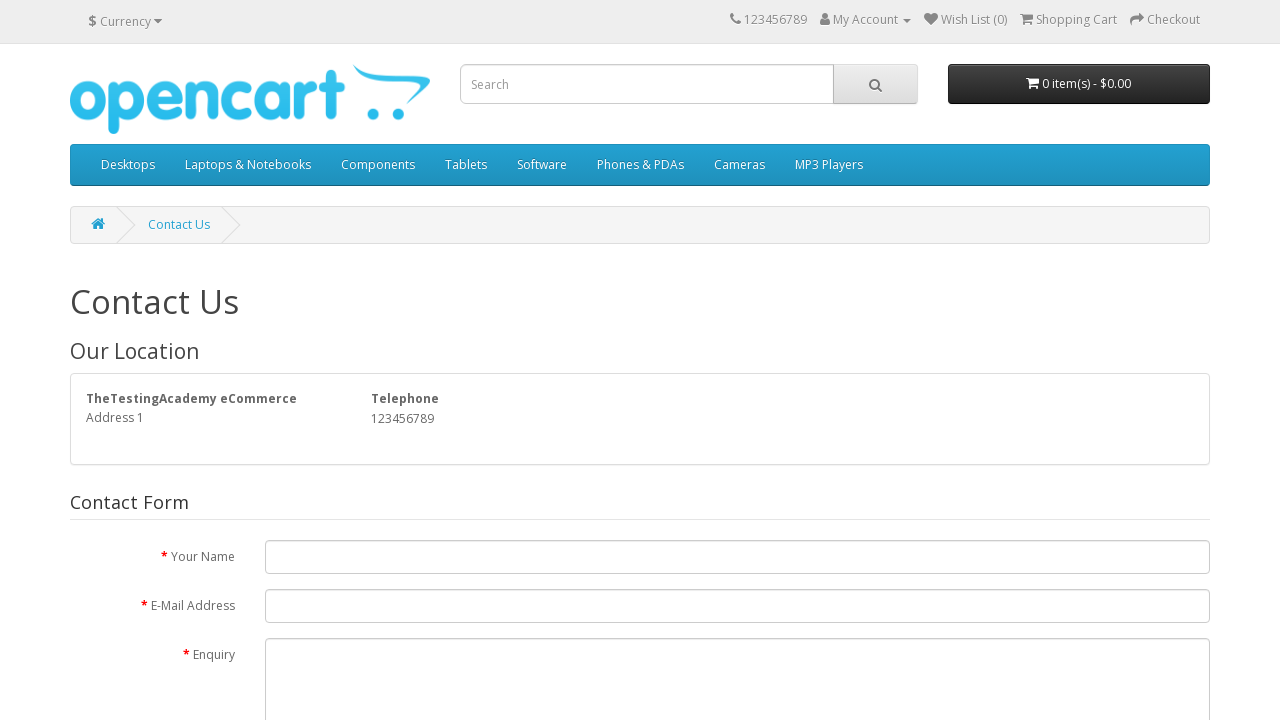

Filled name field with 'Jane Doe' on #input-name
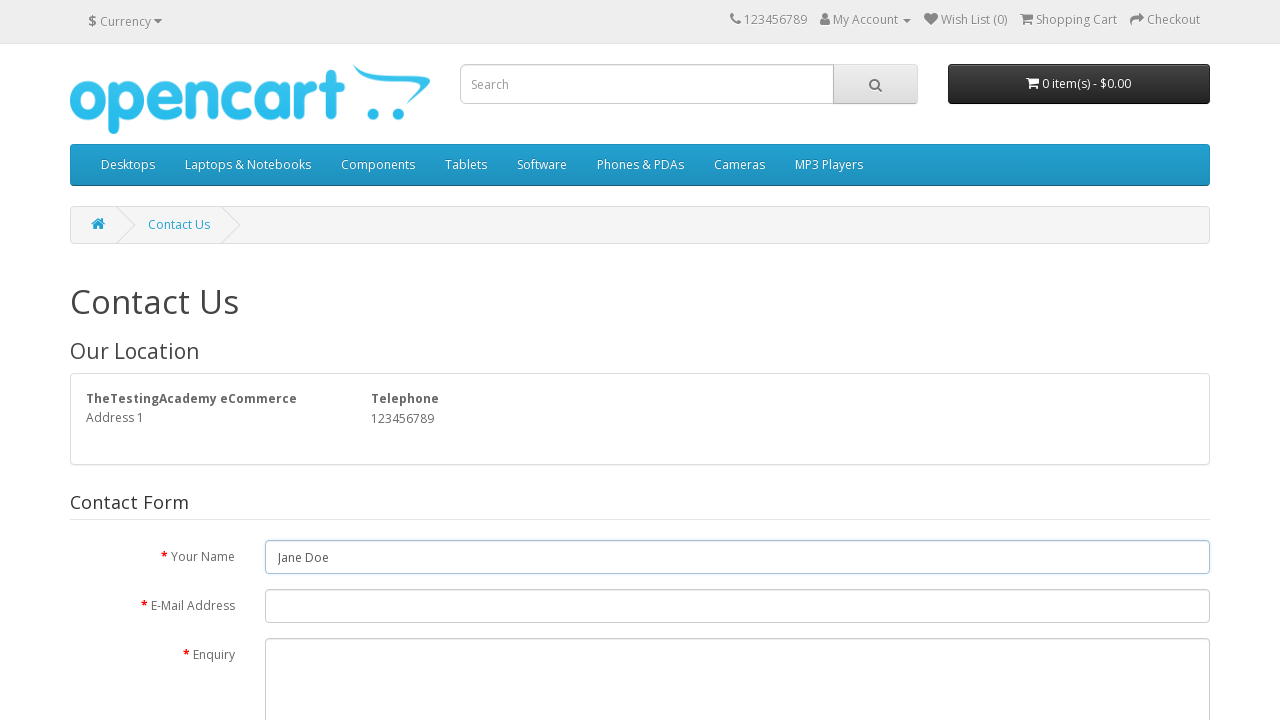

Filled email field with invalid email 'invalid-email' on #input-email
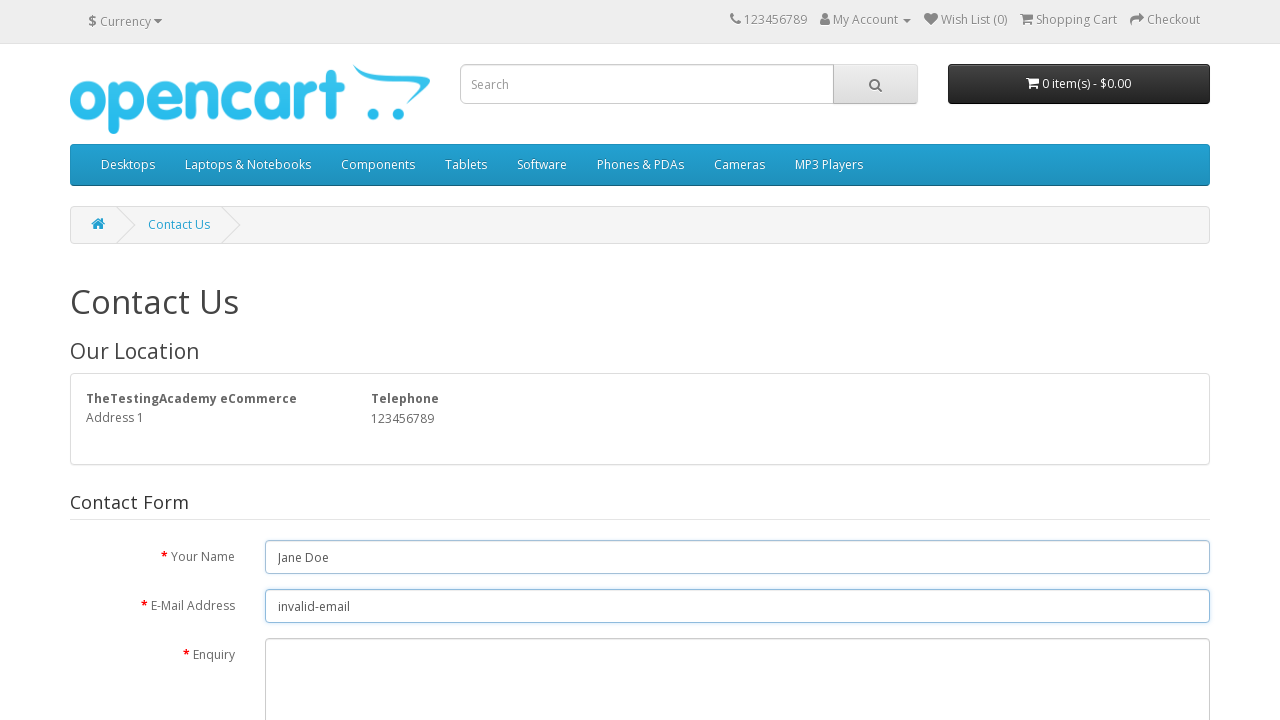

Filled enquiry field with test message on #input-enquiry
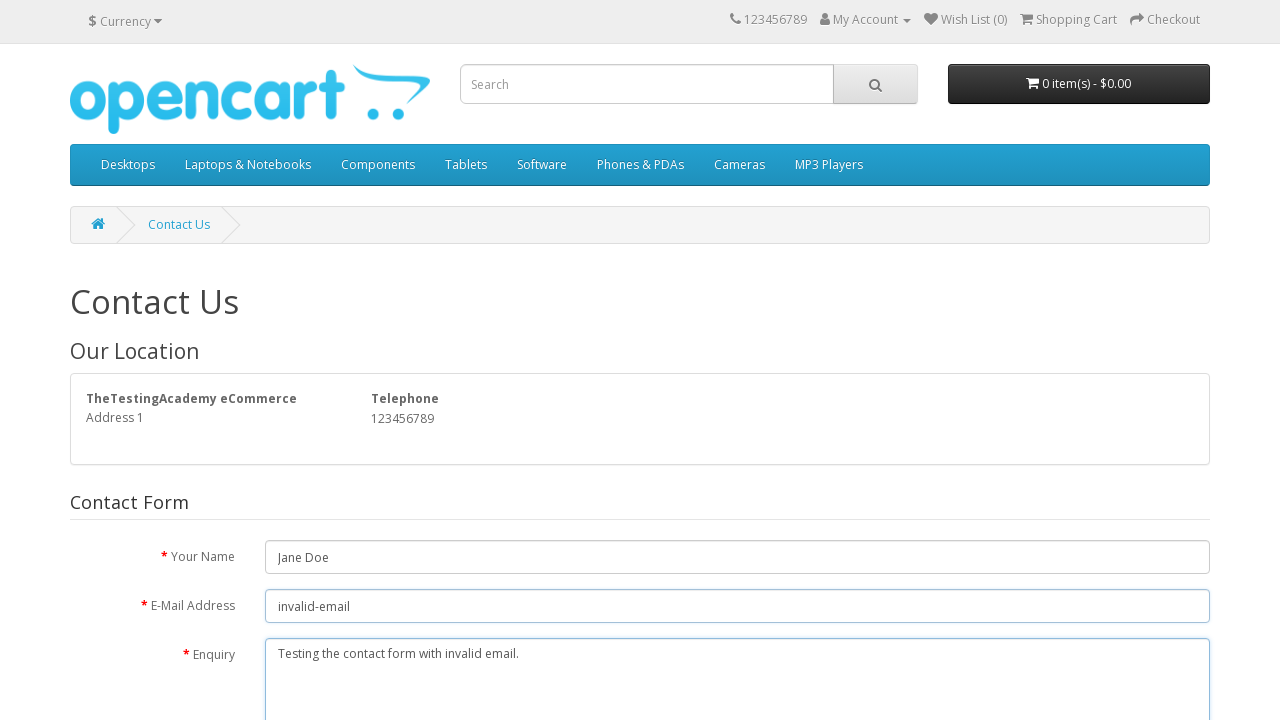

Clicked submit button to submit contact form at (1178, 427) on input.btn.btn-primary
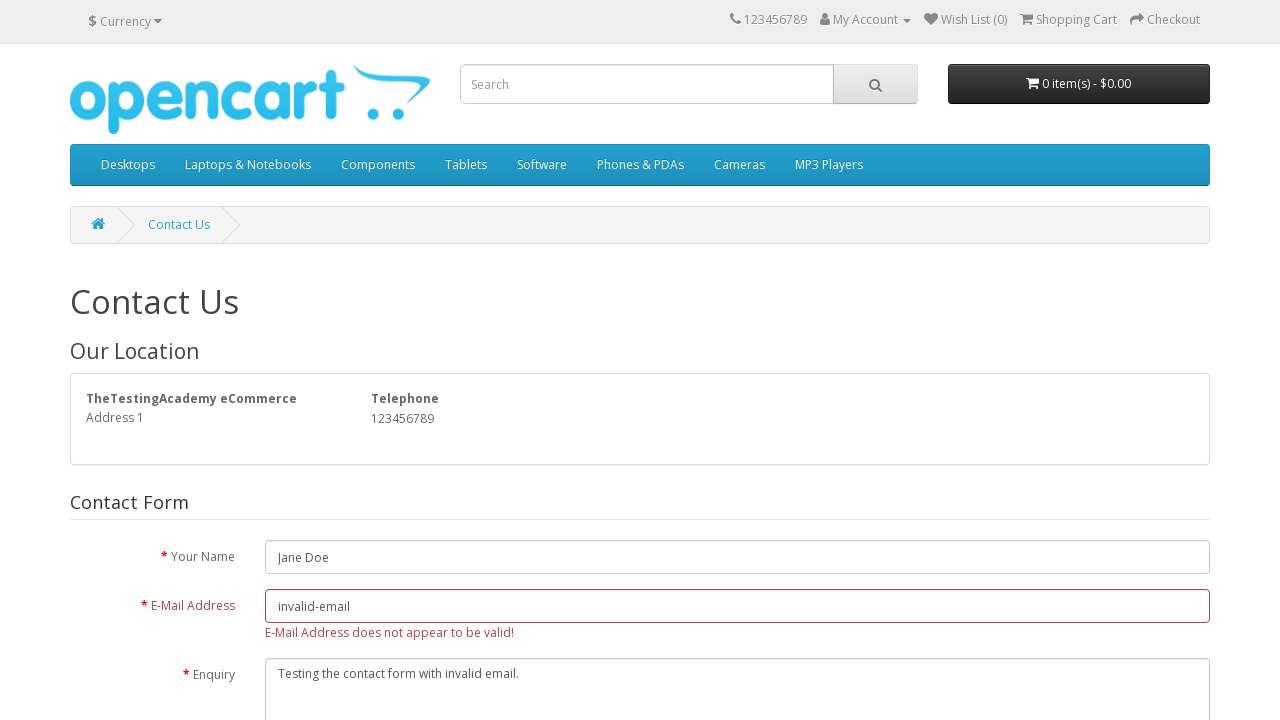

Error message appeared for invalid email
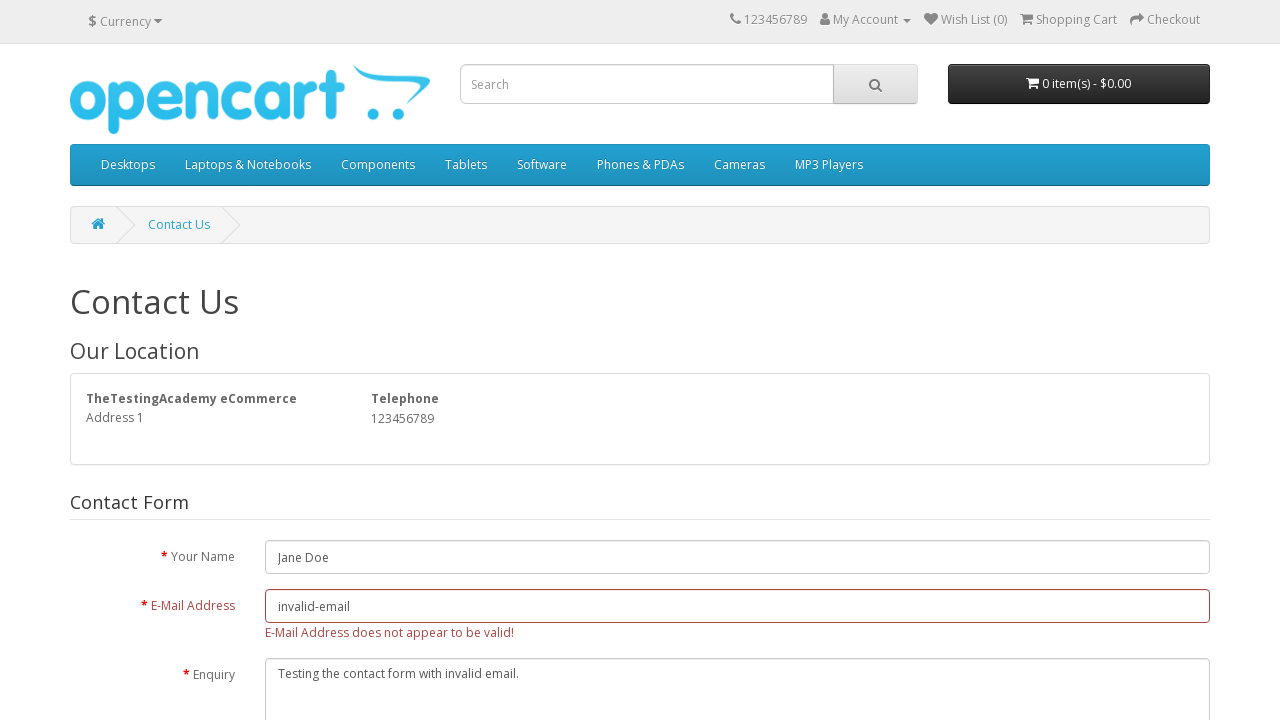

Located error message element
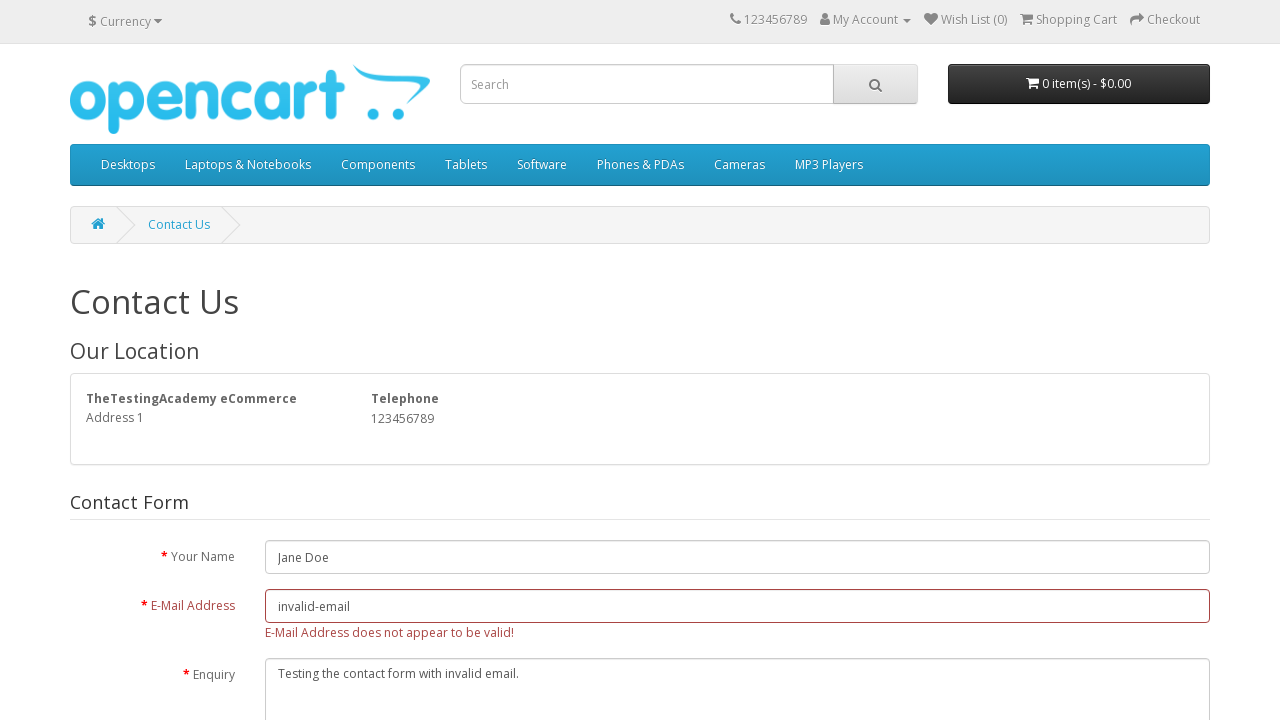

Verified error message contains expected text 'E-Mail Address does not appear to be valid!'
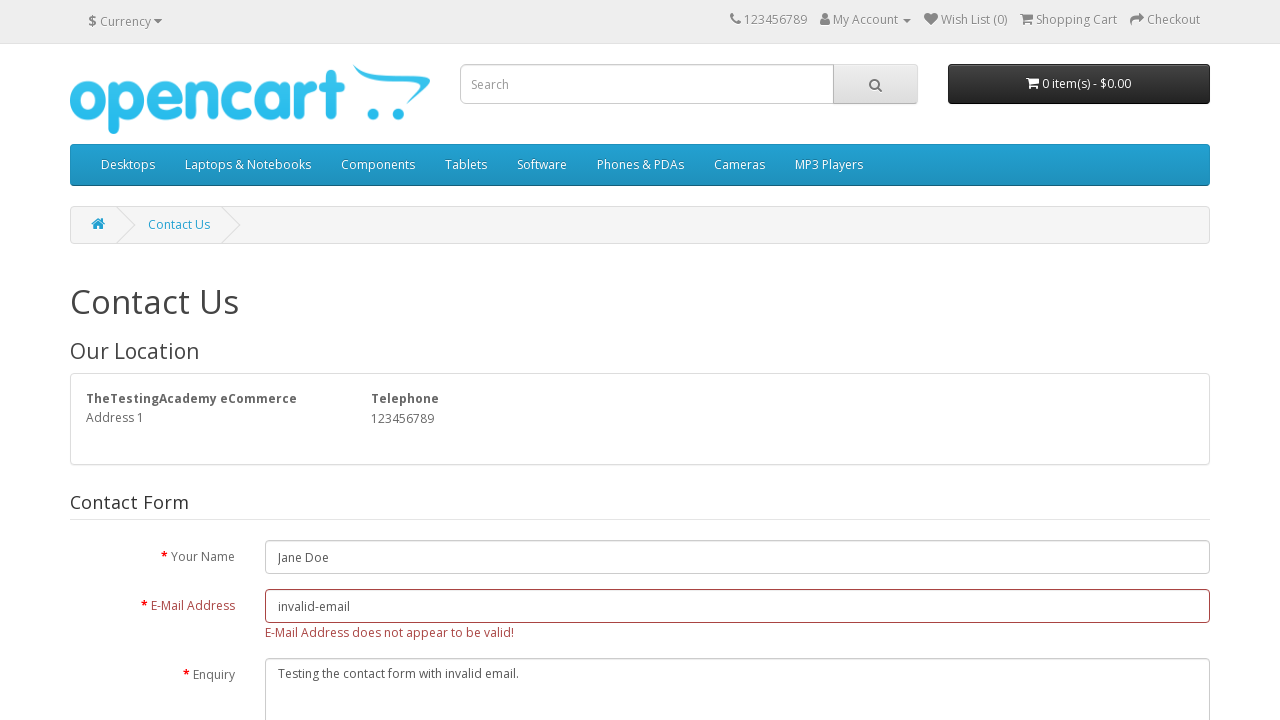

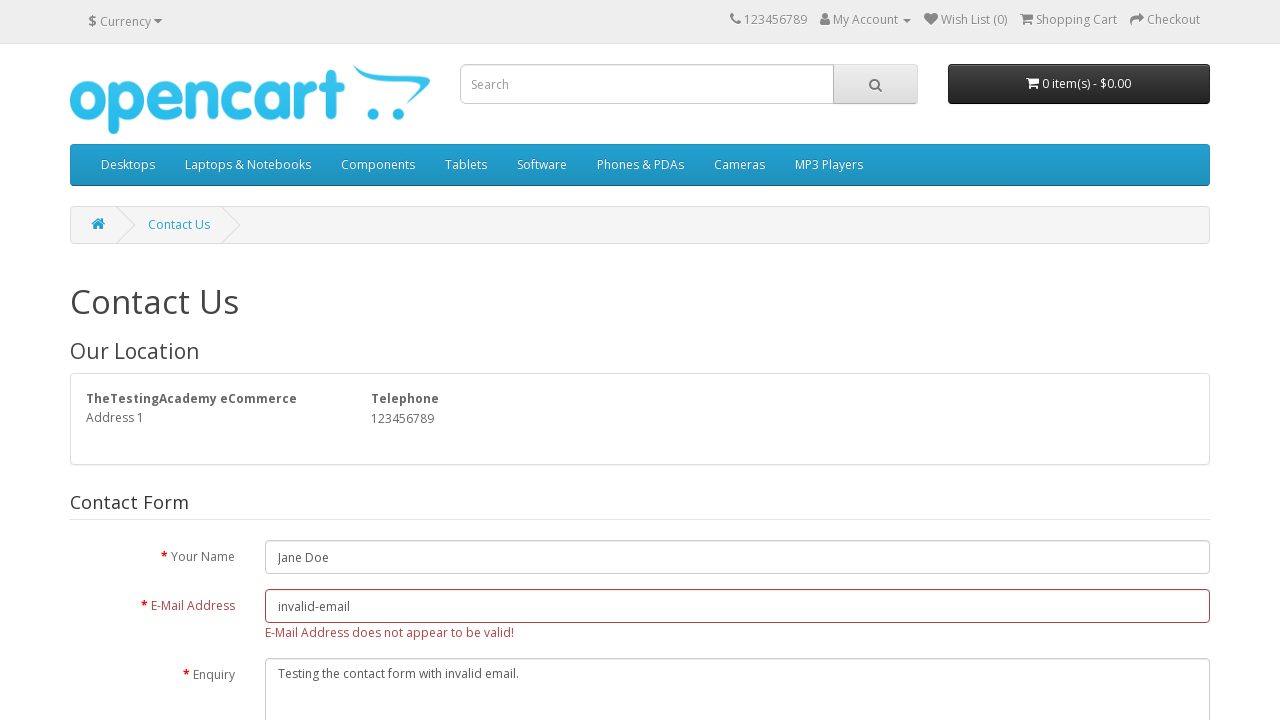